Tests flight booking flow on BlazeDemo by selecting departure/arrival cities, choosing a flight, filling passenger details, and confirming the booking

Starting URL: https://blazedemo.com/

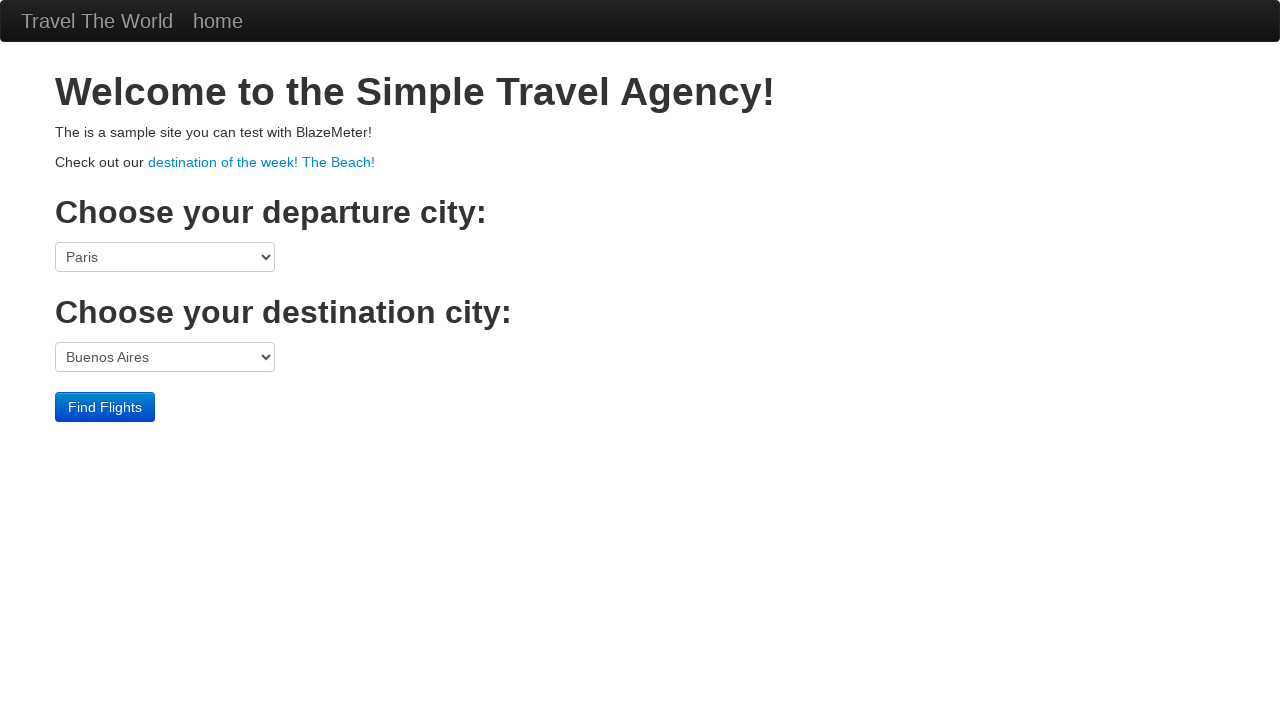

Clicked departure city dropdown at (165, 257) on select[name='fromPort']
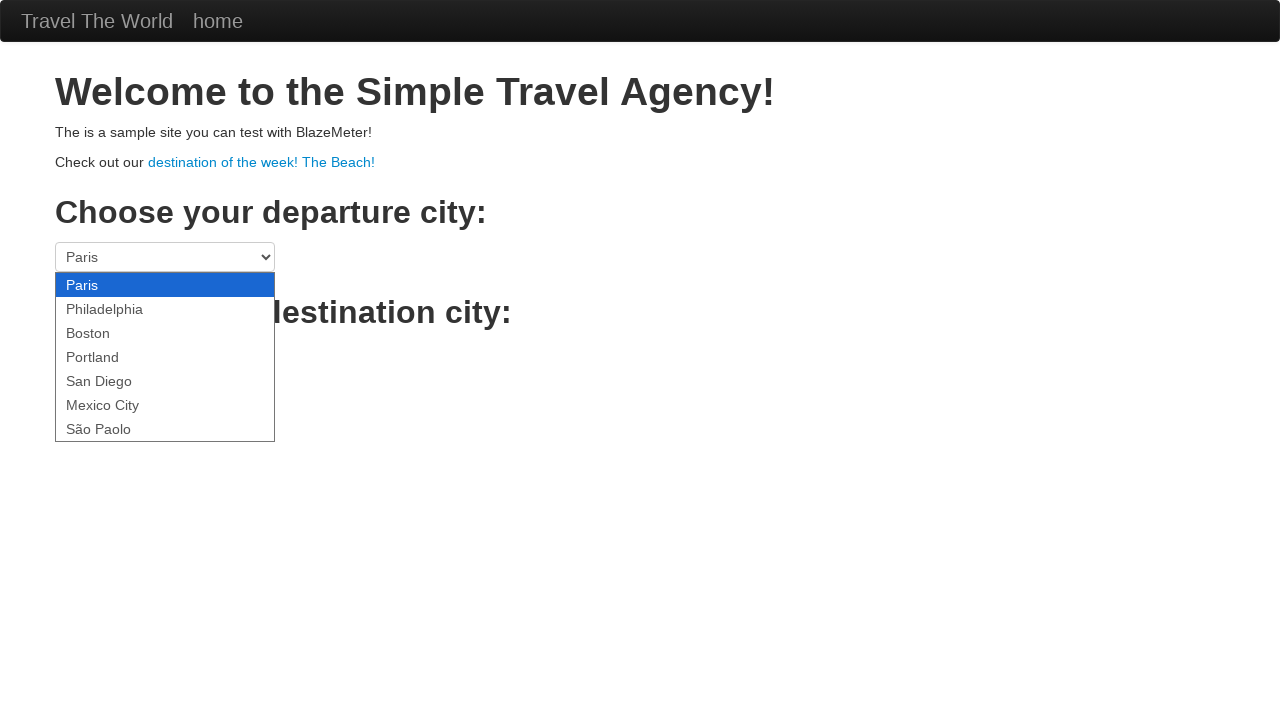

Selected Boston as departure city on select[name='fromPort']
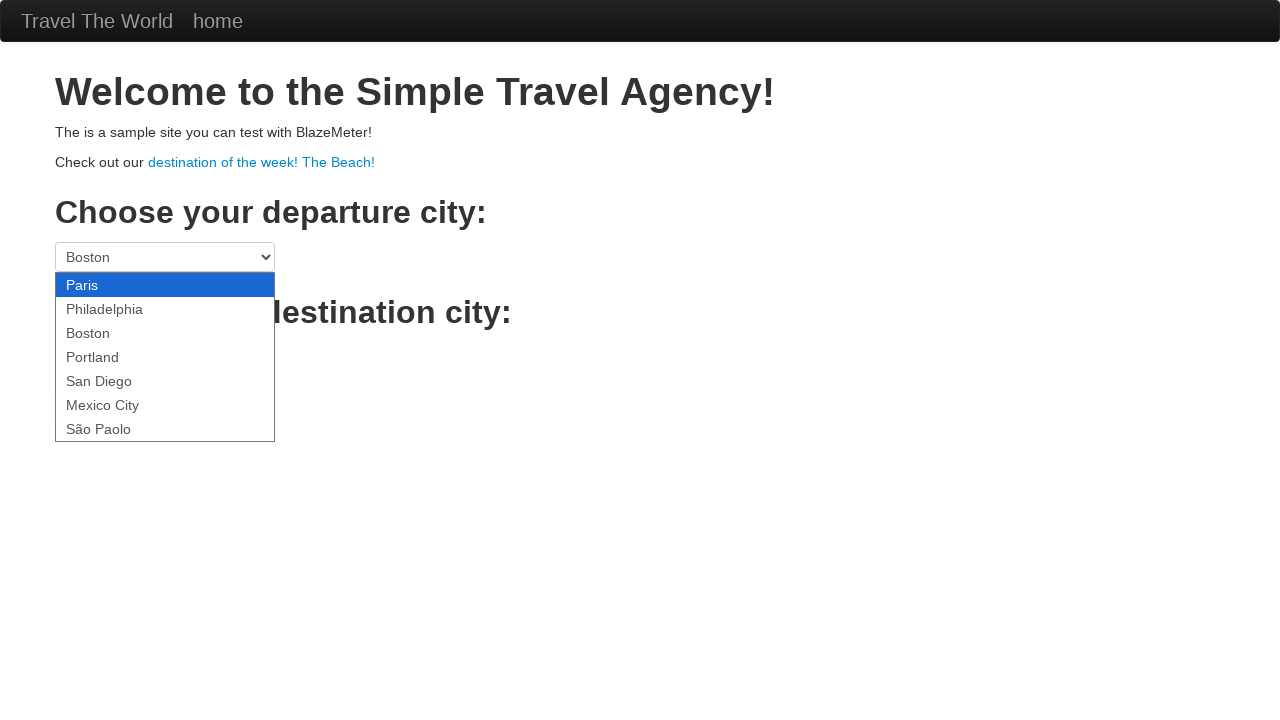

Clicked arrival city dropdown at (165, 357) on select[name='toPort']
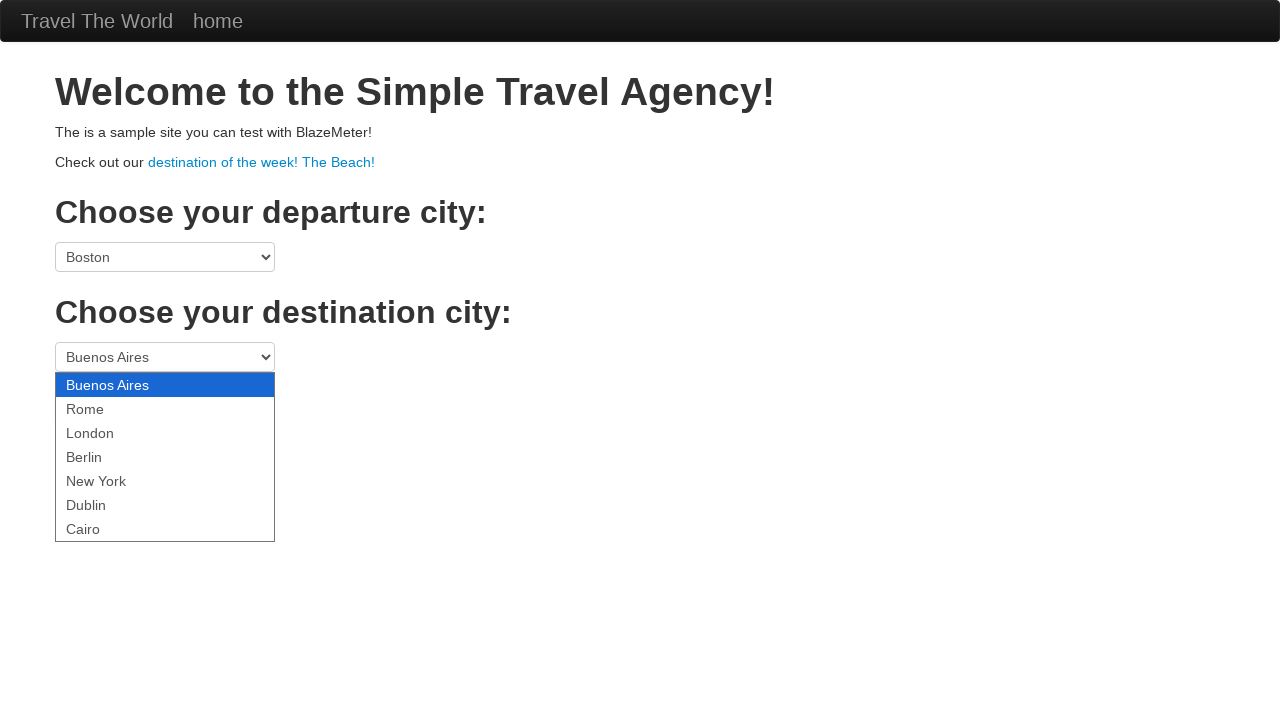

Selected London as arrival city on select[name='toPort']
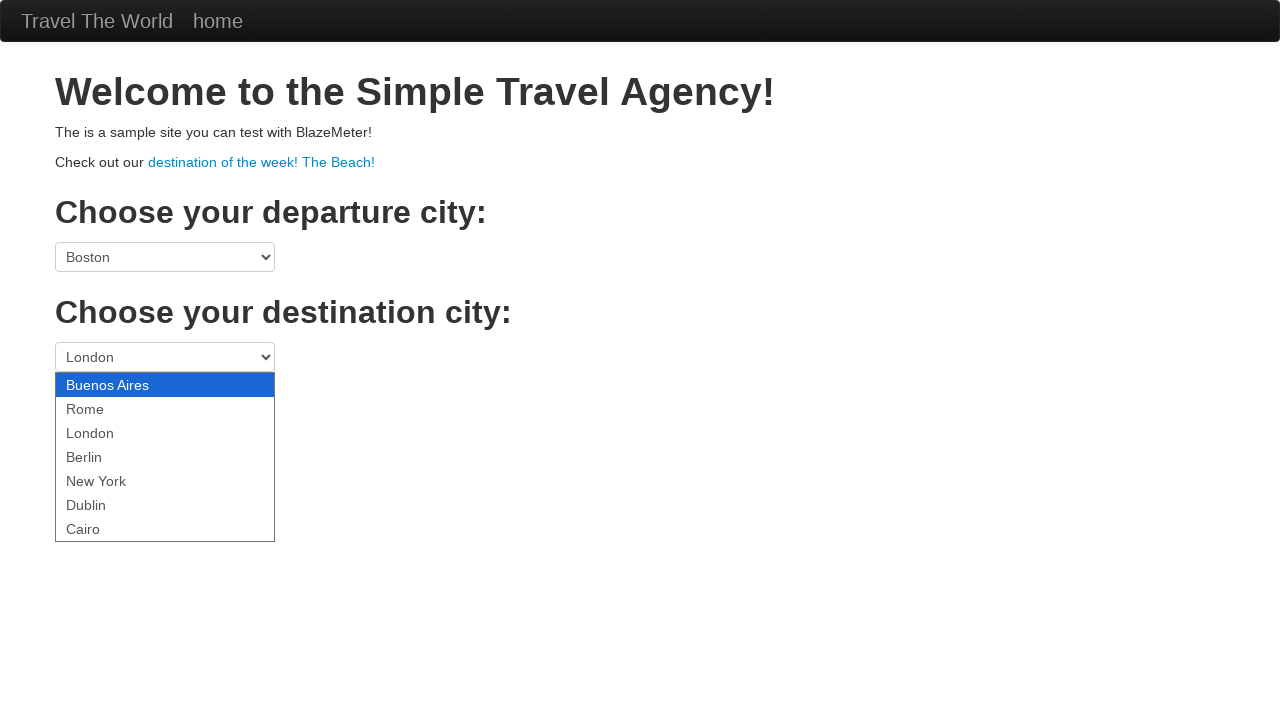

Clicked Find Flights button at (105, 407) on .btn-primary
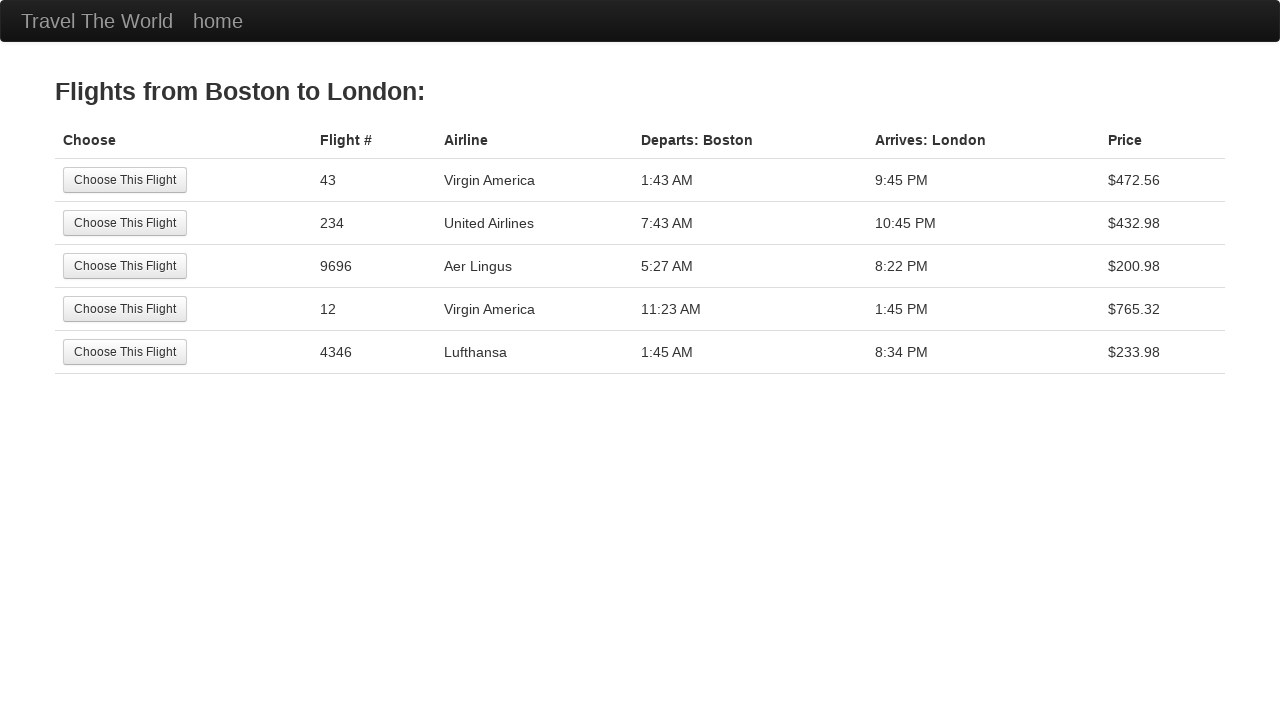

Selected first flight from available flights at (125, 180) on tr:nth-child(1) .btn
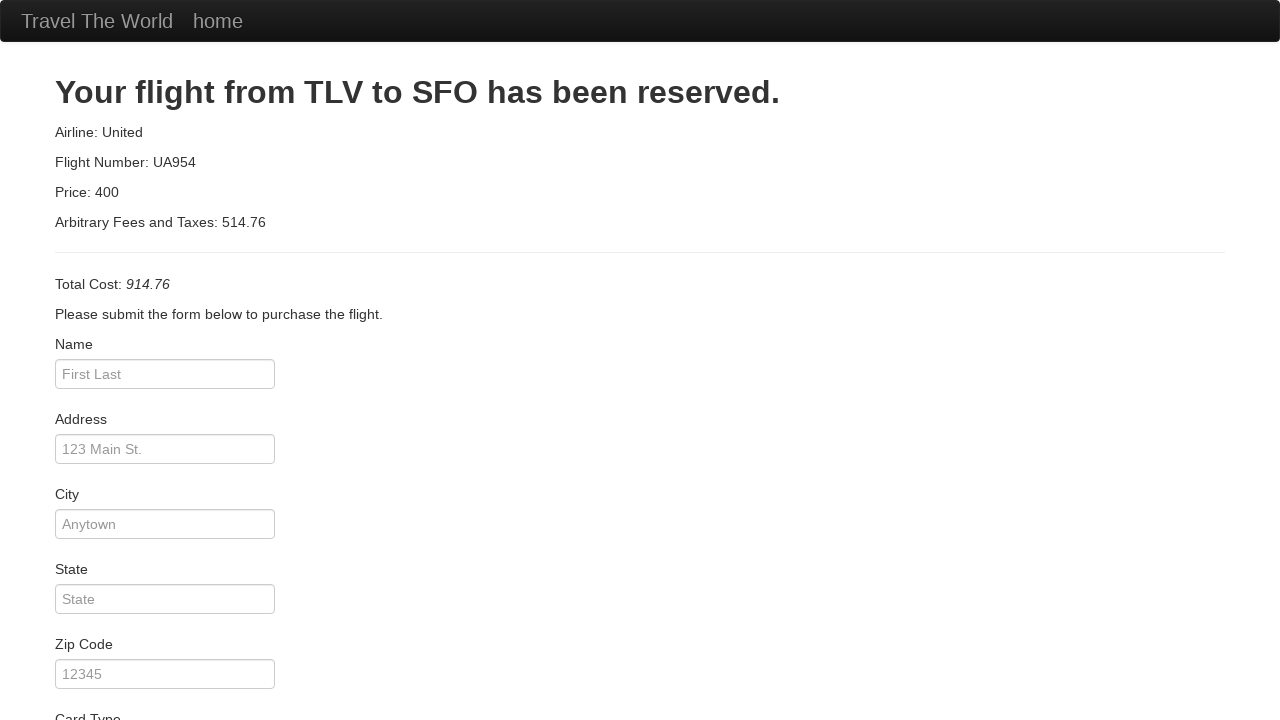

Filled passenger name: John Smith on #inputName
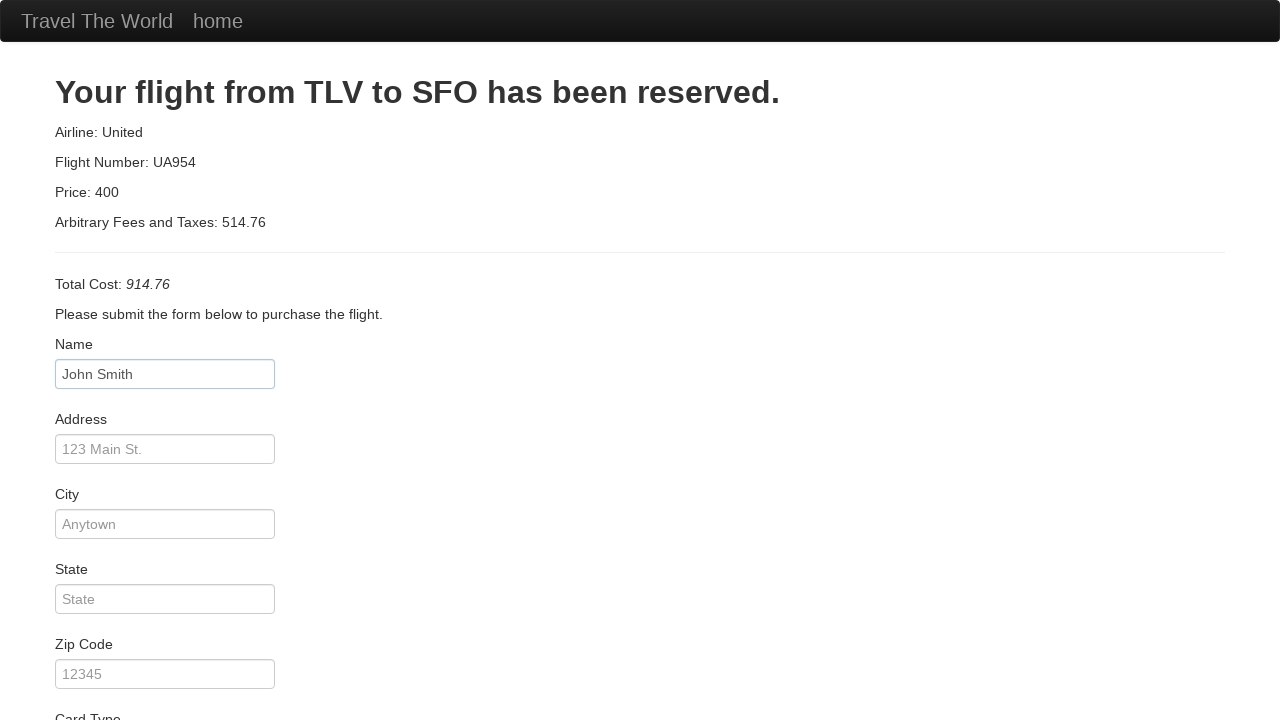

Filled address: 123 Main Street on #address
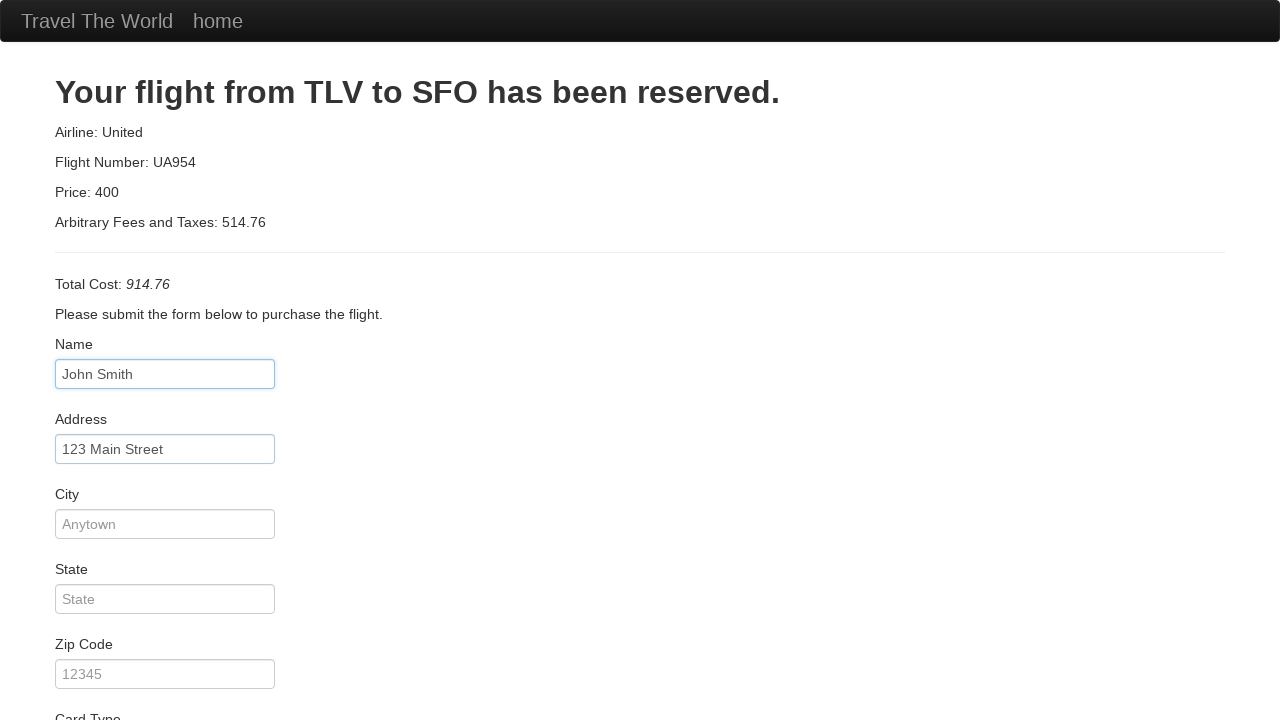

Filled city: Boston on #city
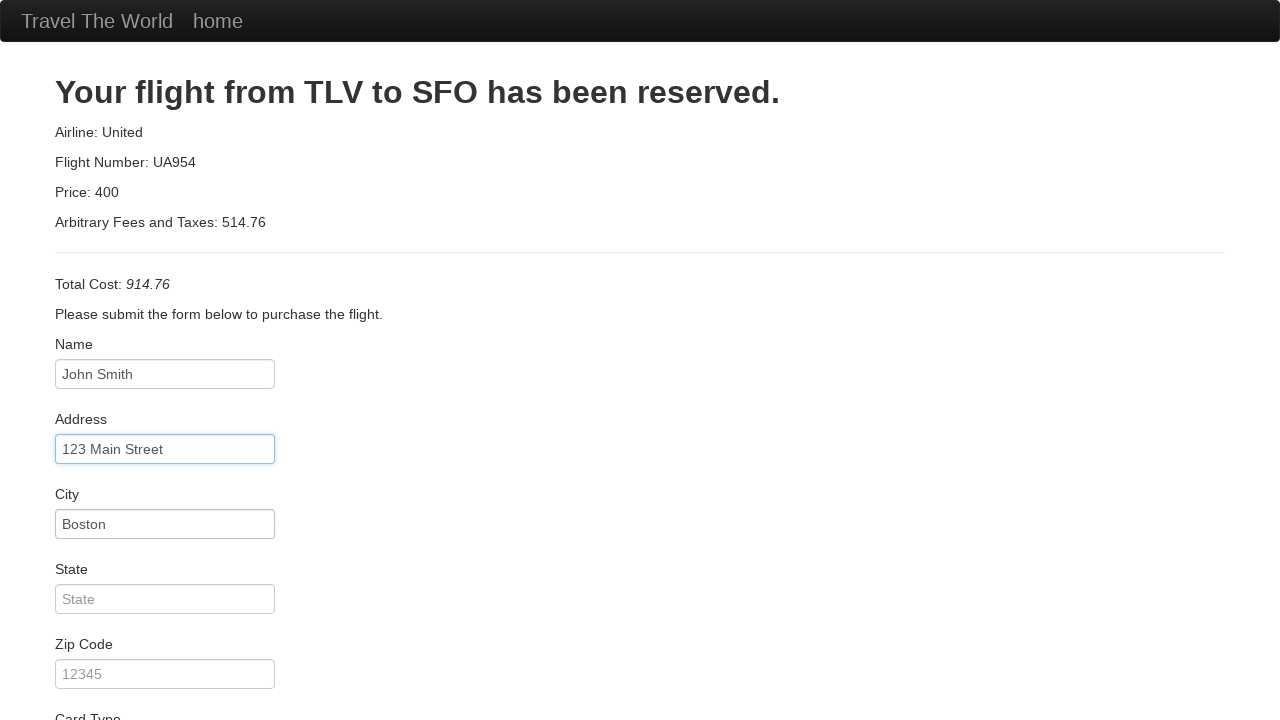

Filled state: Massachusetts on #state
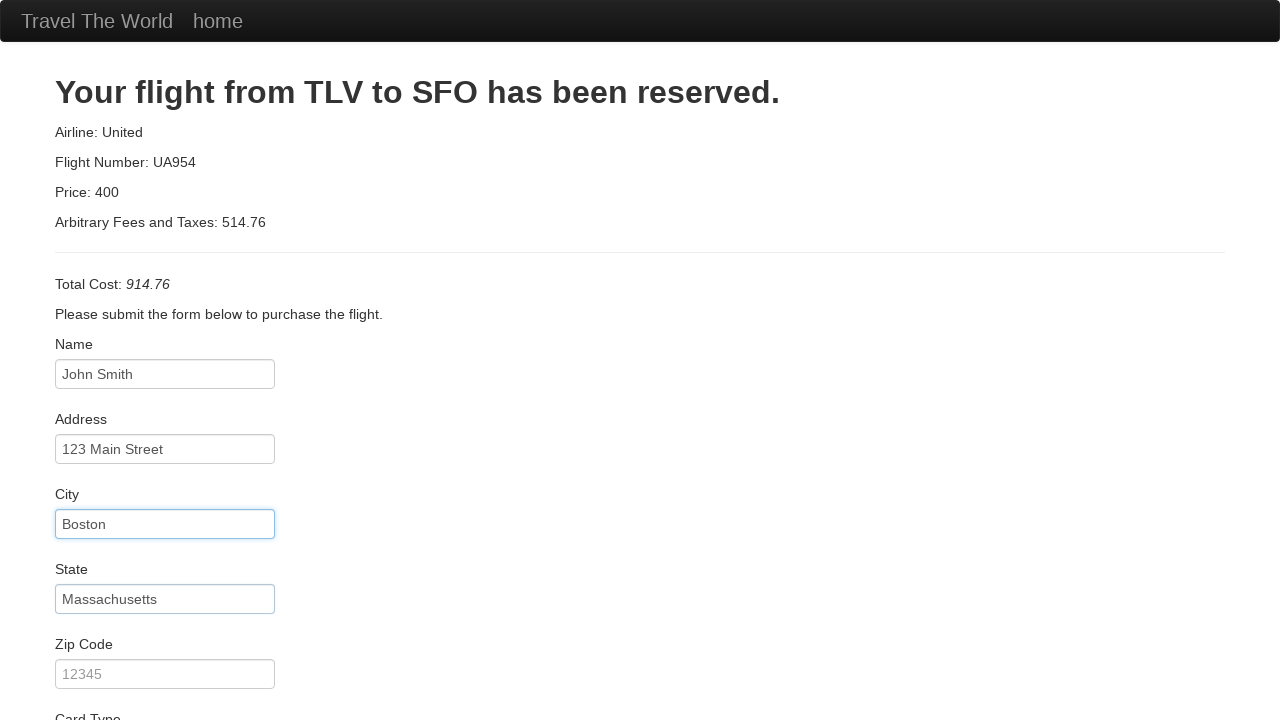

Filled zip code: 02134 on #zipCode
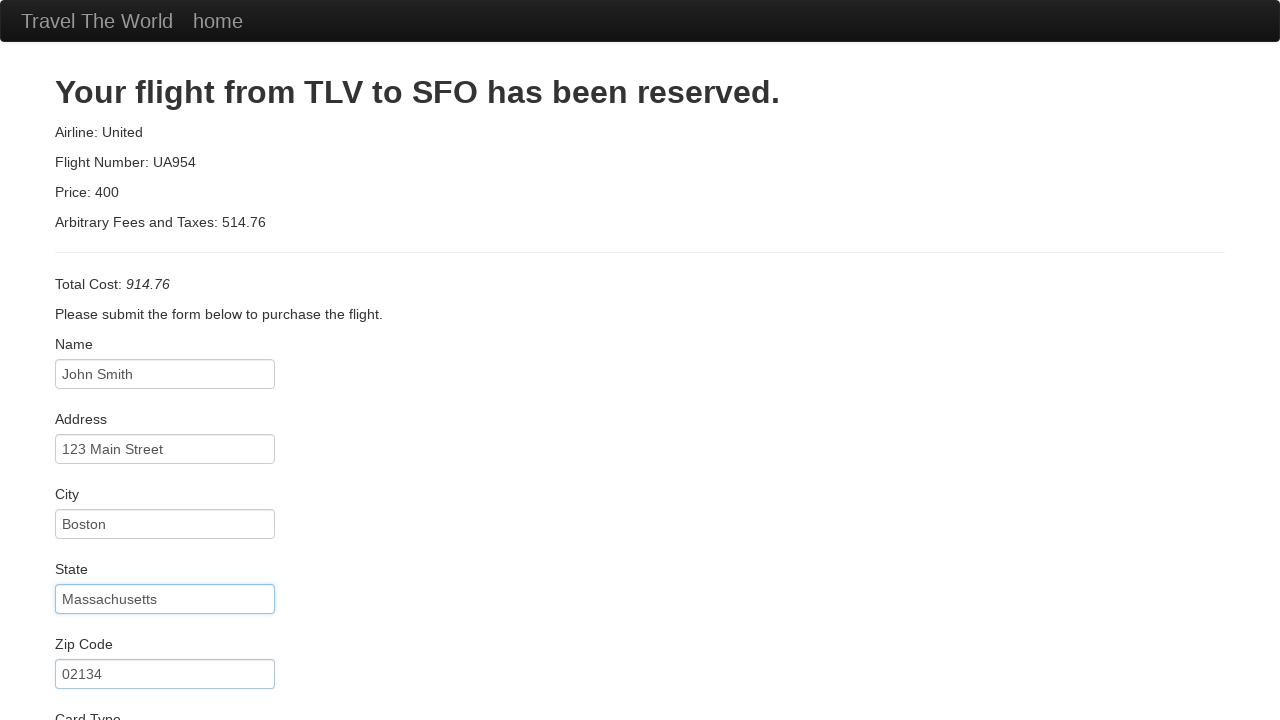

Filled credit card number on #creditCardNumber
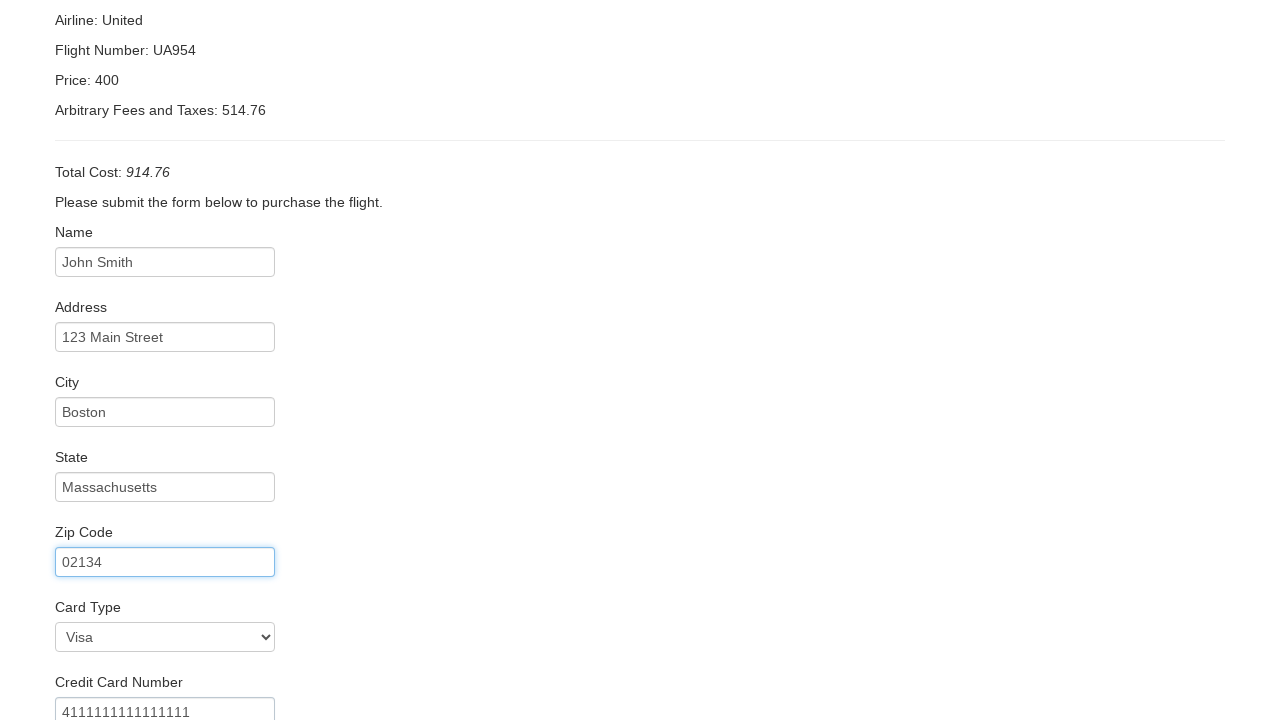

Filled credit card year: 2025 on #creditCardYear
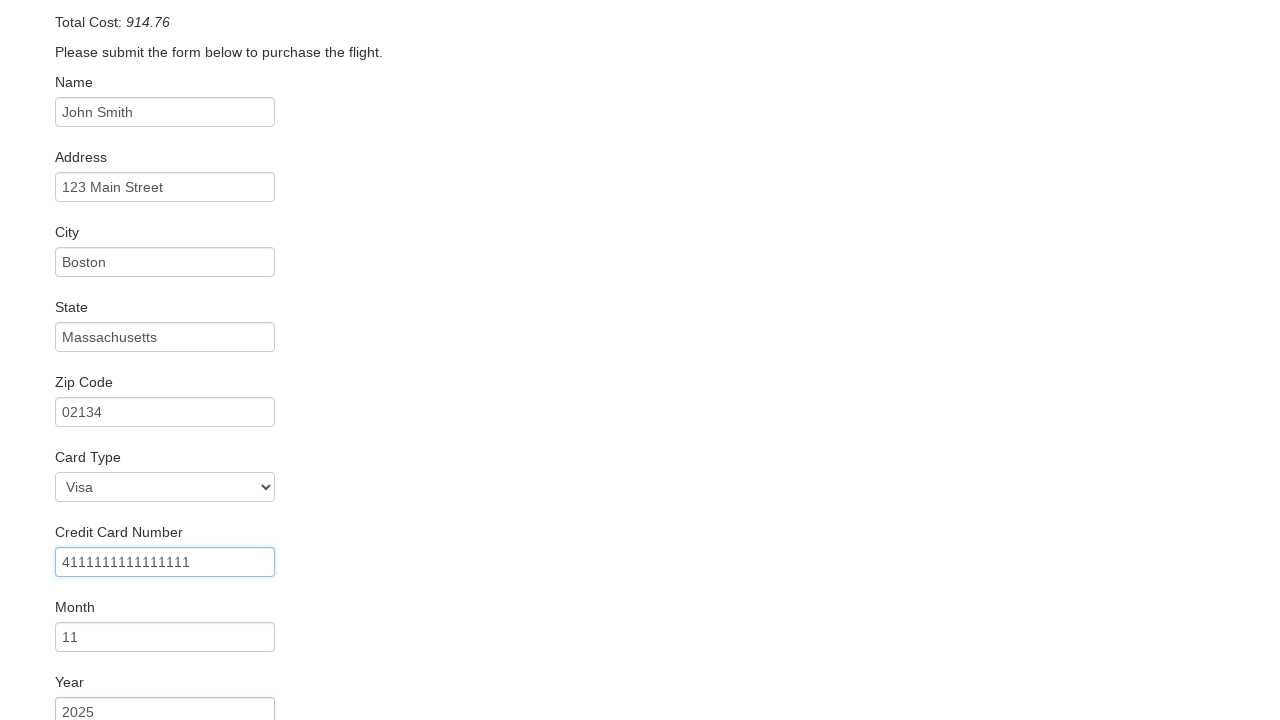

Filled name on card: John Smith on #nameOnCard
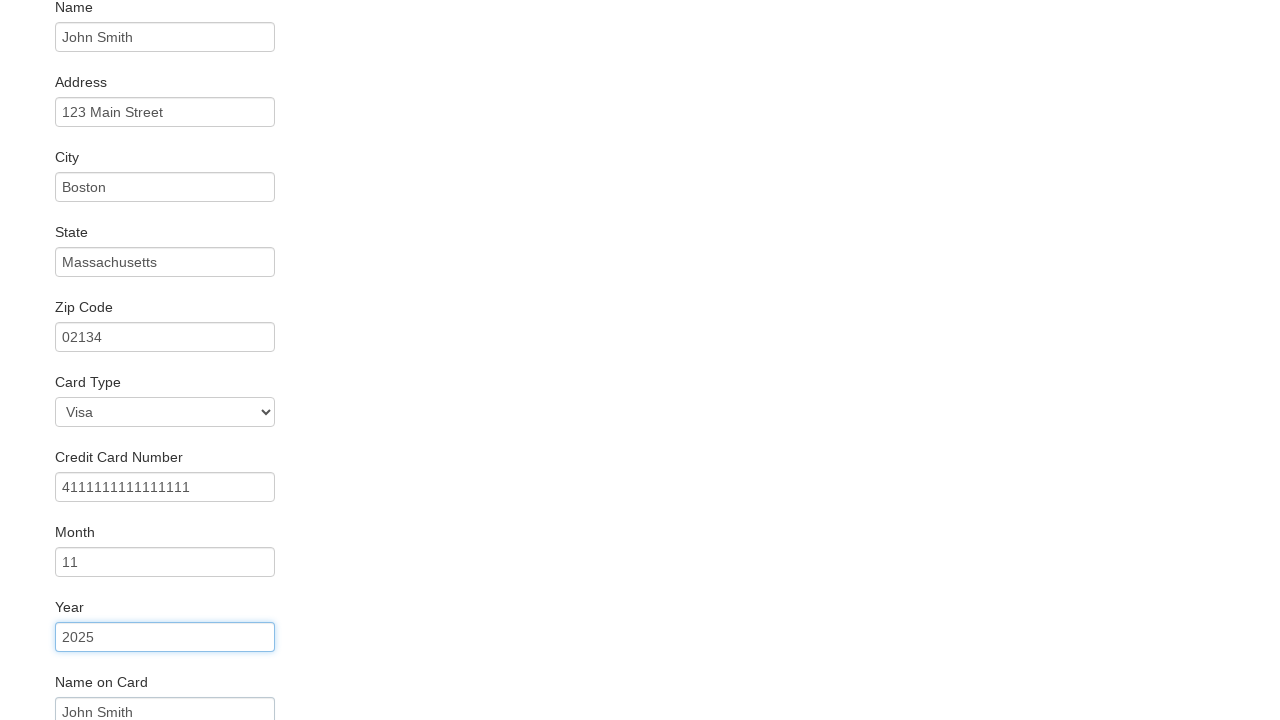

Clicked confirm booking button at (118, 685) on .btn-primary
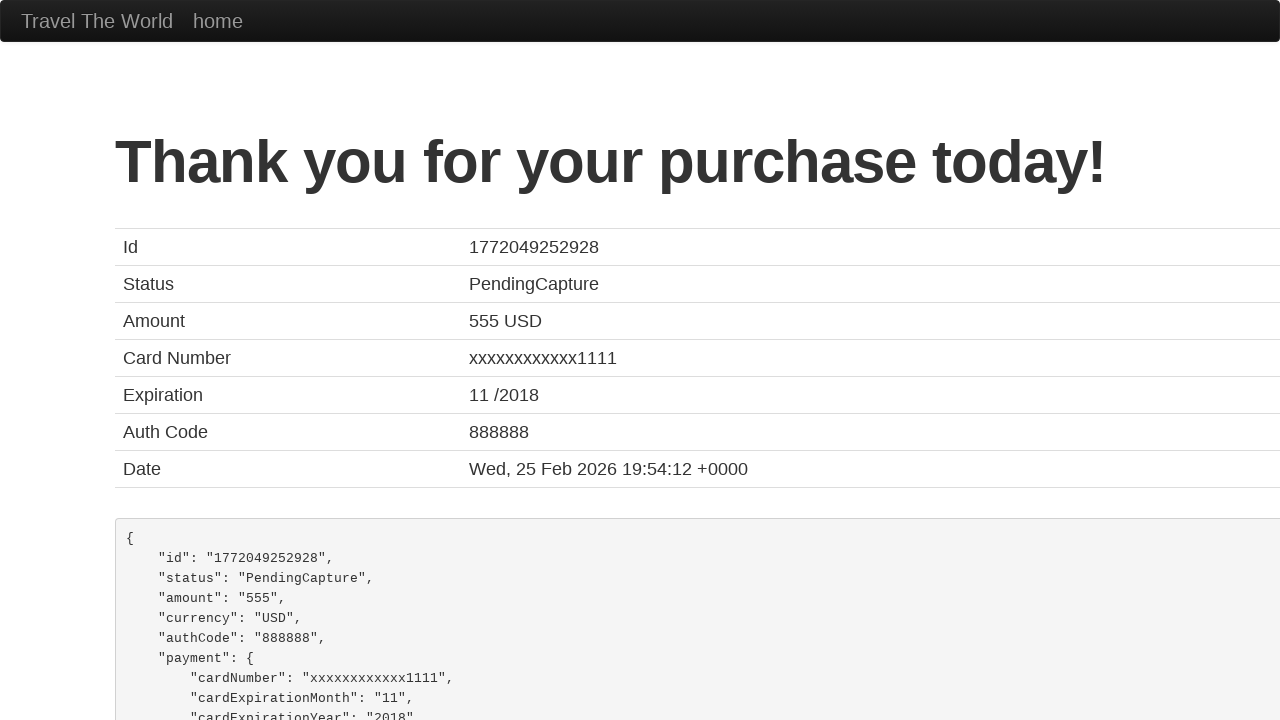

Booking confirmation page loaded with thank you message
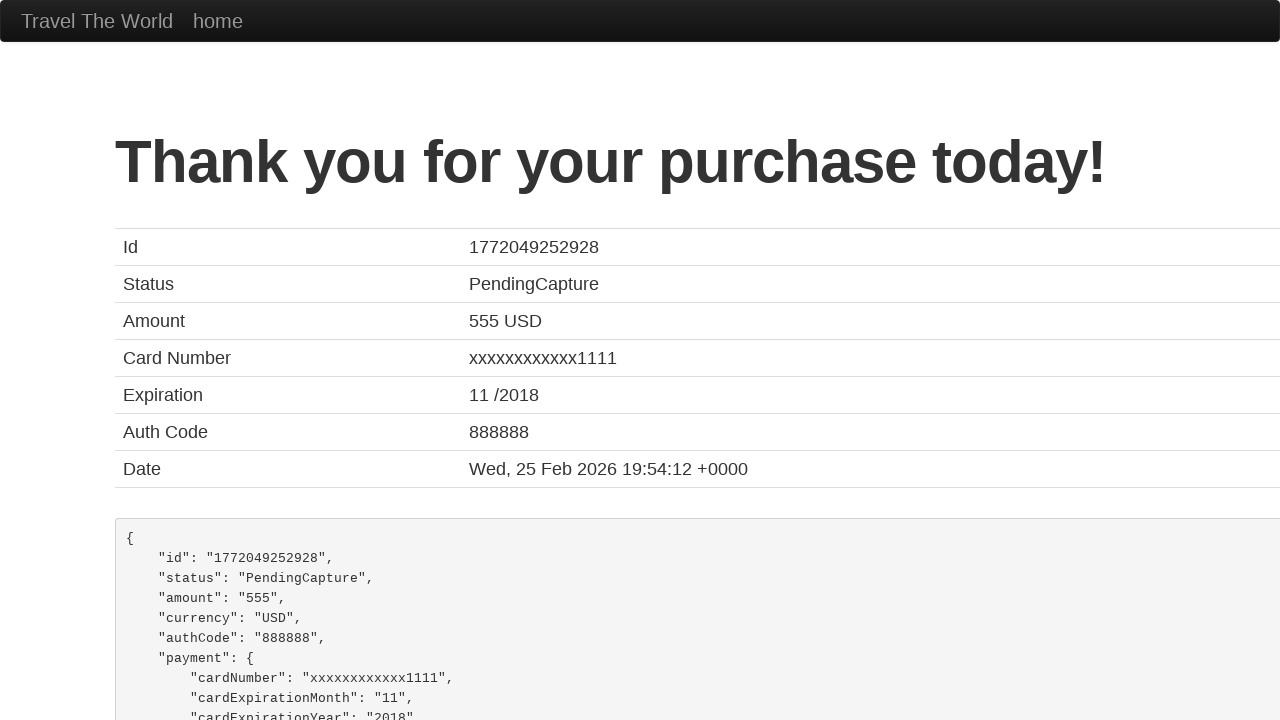

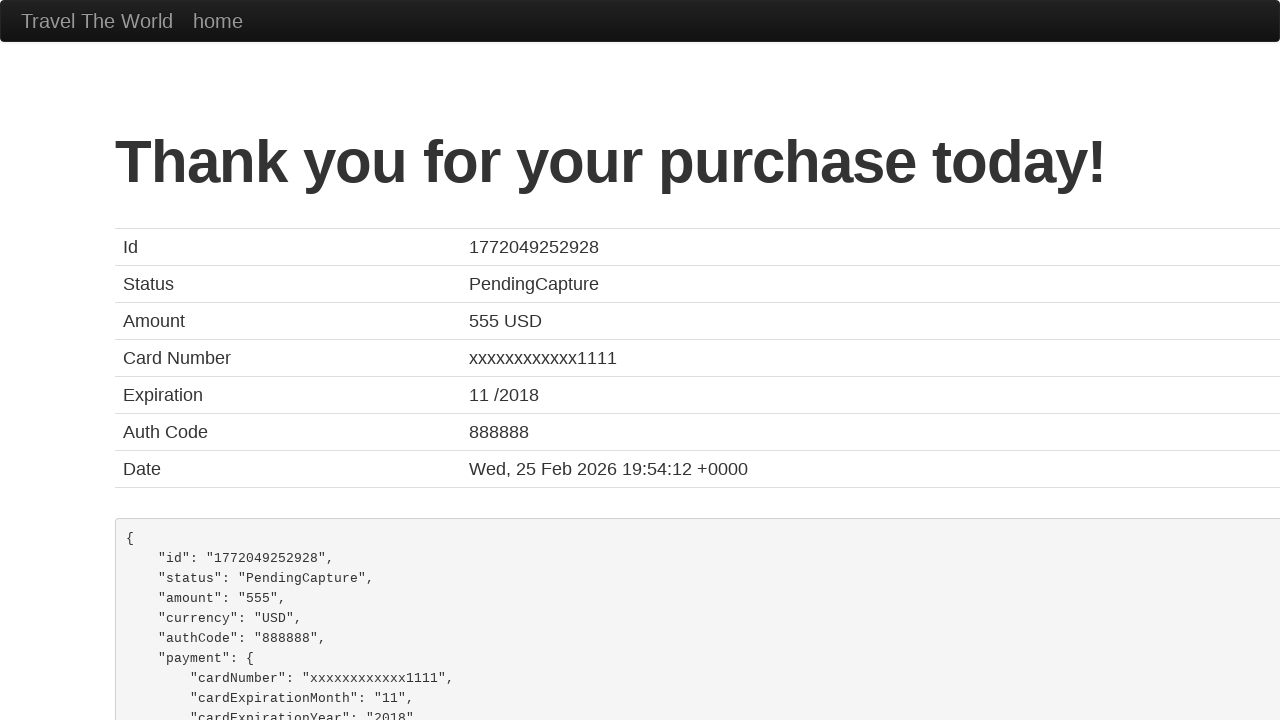